Tests scrolling functionality on GitHub by scrolling to the bottom of the page

Starting URL: https://github.com

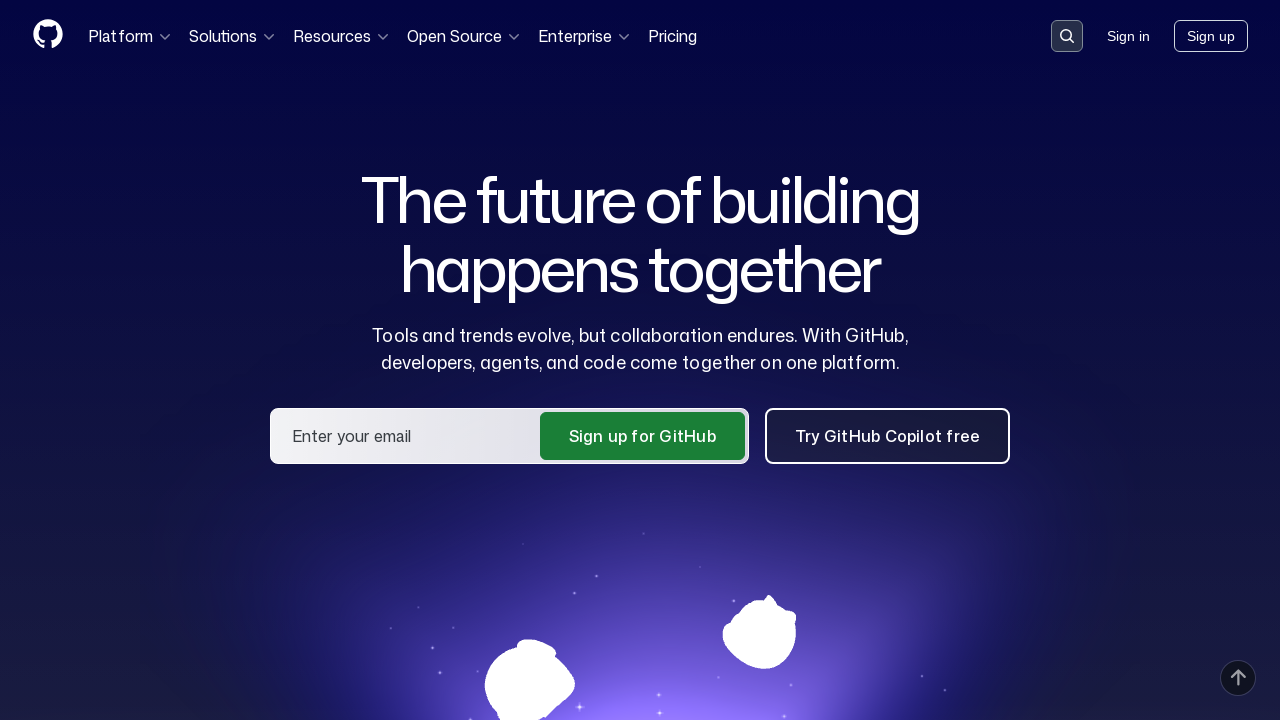

Scrolled to the bottom of the GitHub page
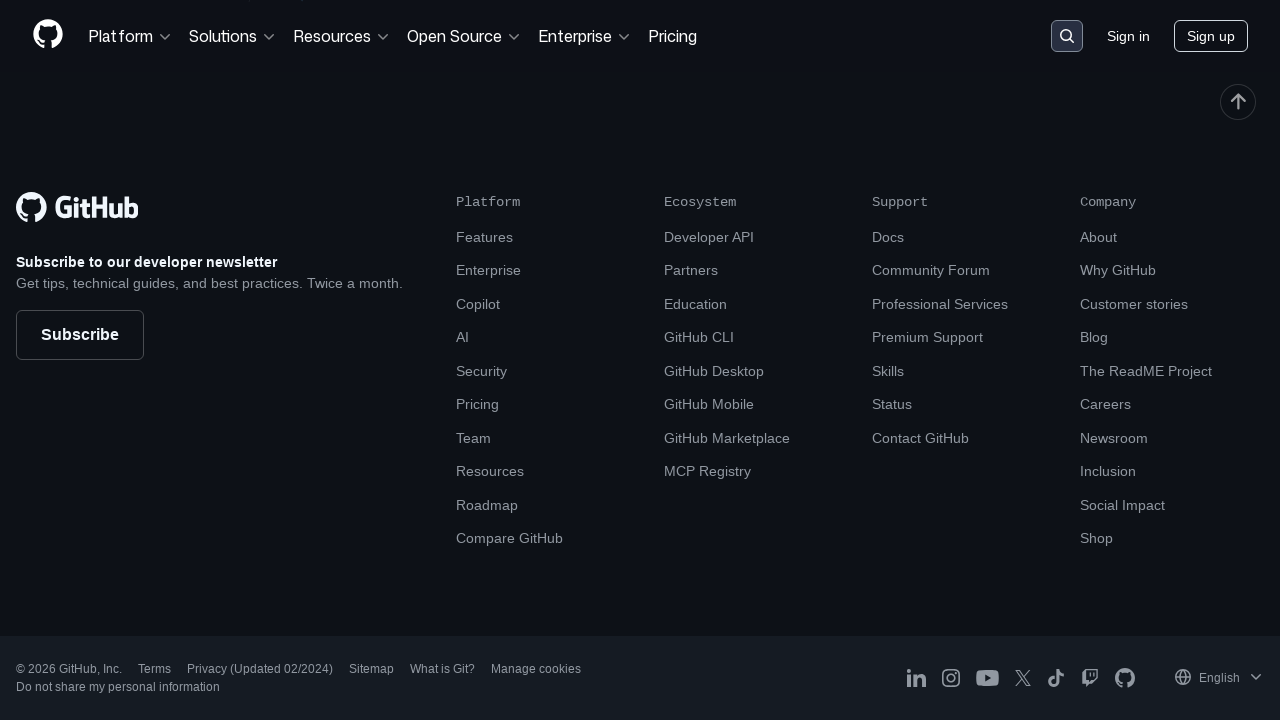

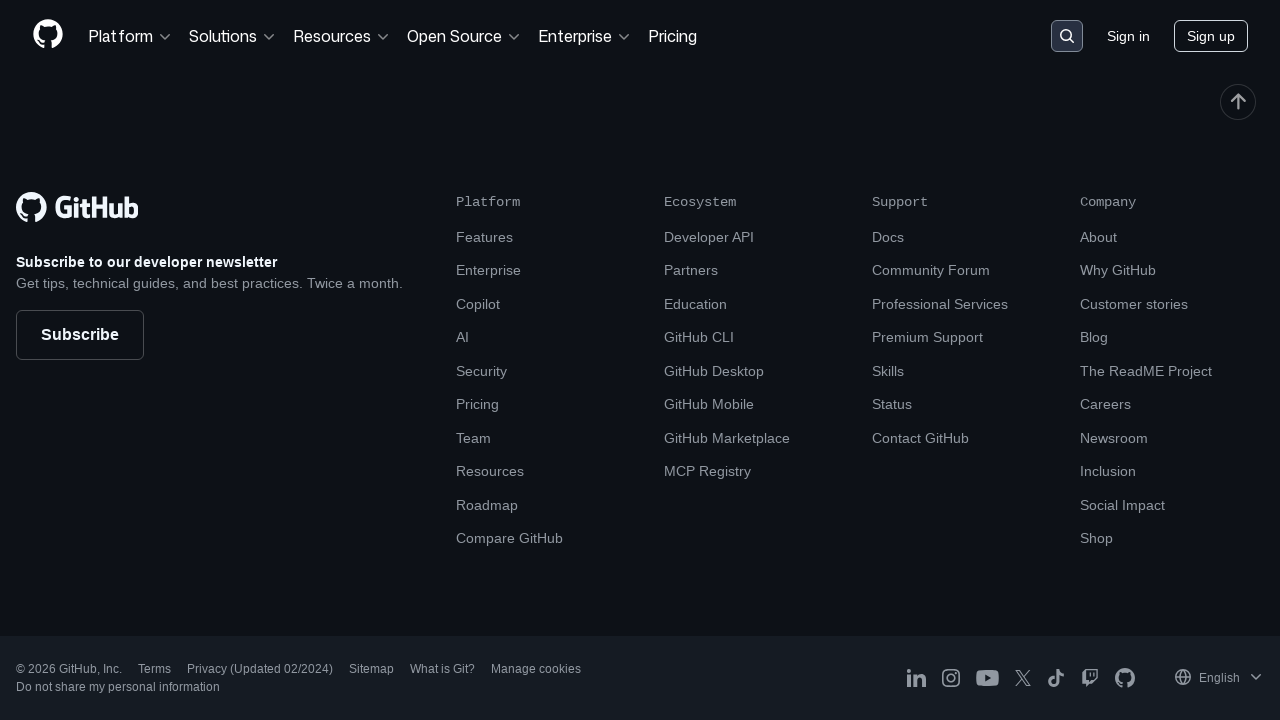